Validates Vercel deployment by navigating to main page, directly accessing the Encyclopedia page, returning to main page to scroll down and click the Encyclopedia link in the footer, and verifying the navigation works correctly.

Starting URL: https://test-studio-firebase.vercel.app

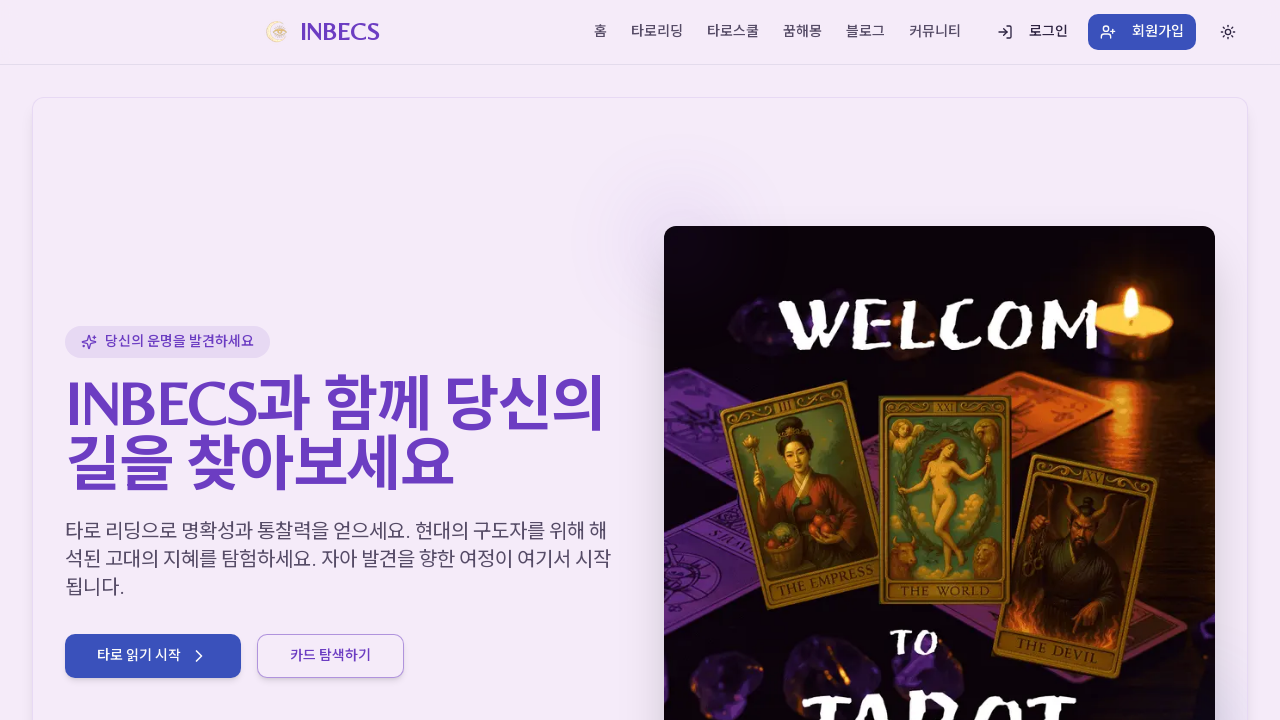

Main page loaded with networkidle state
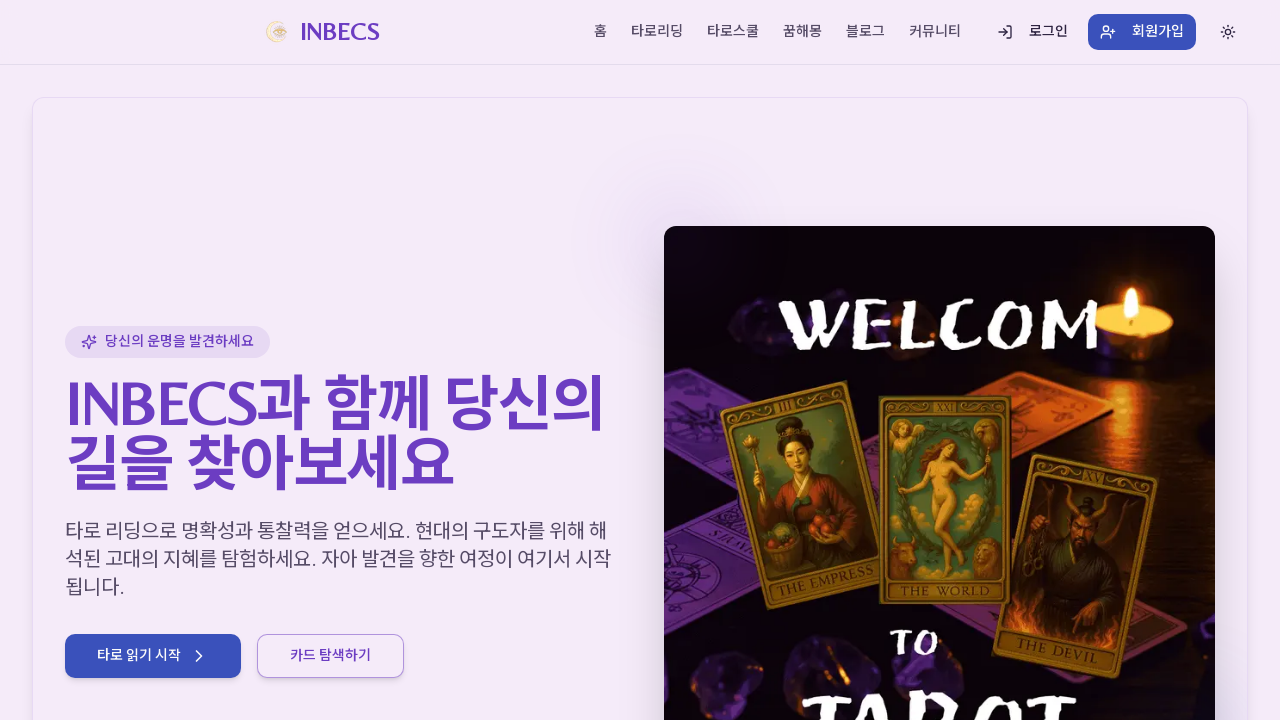

Navigated directly to Encyclopedia page
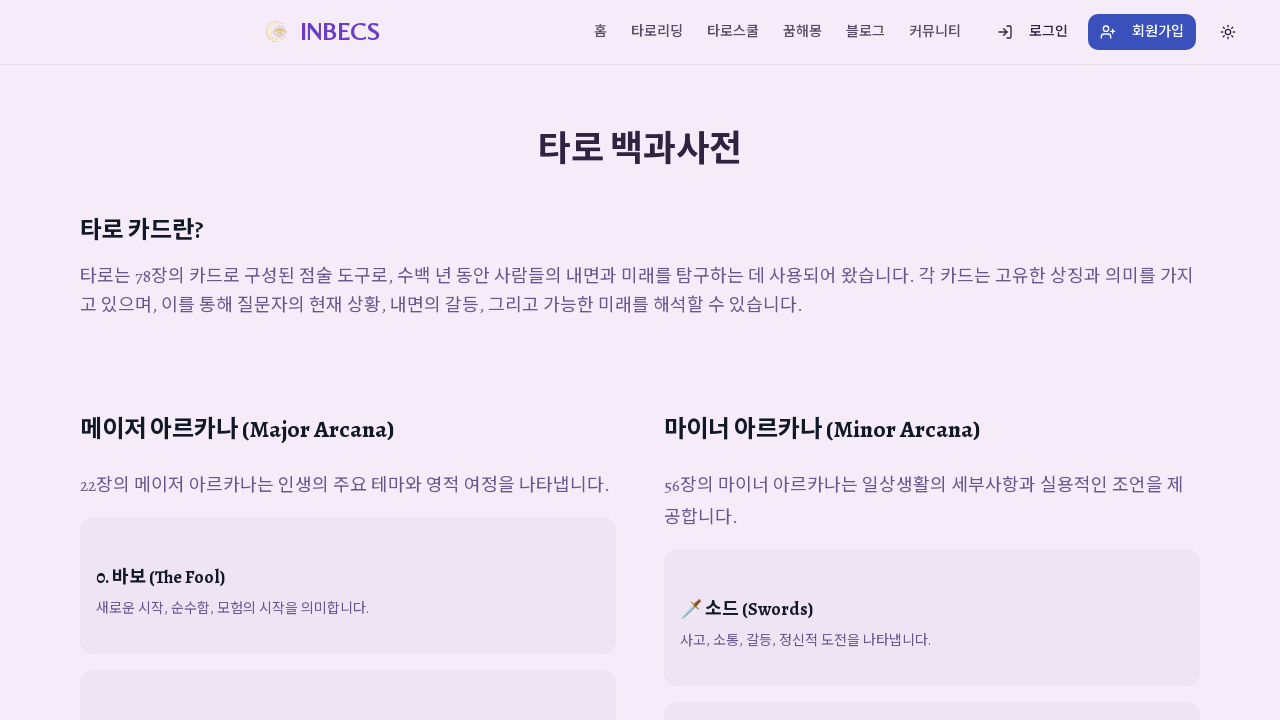

Returned to main page
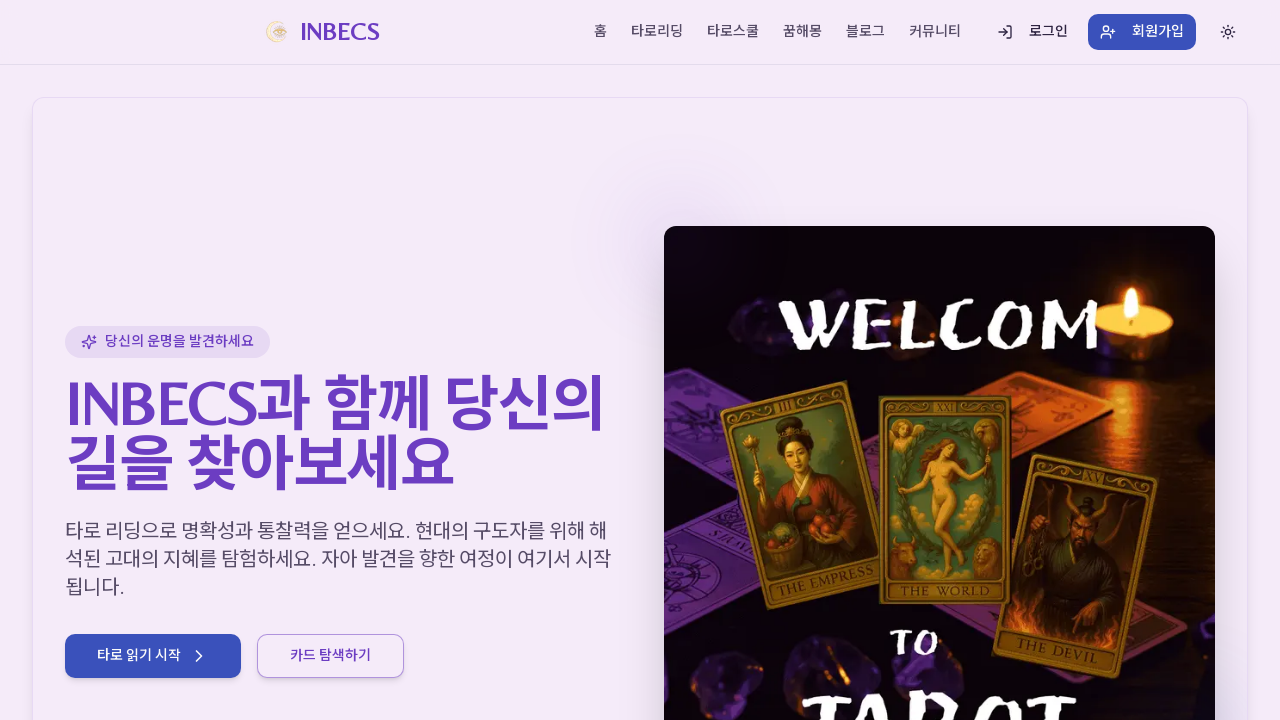

Scrolled to bottom of page to view footer
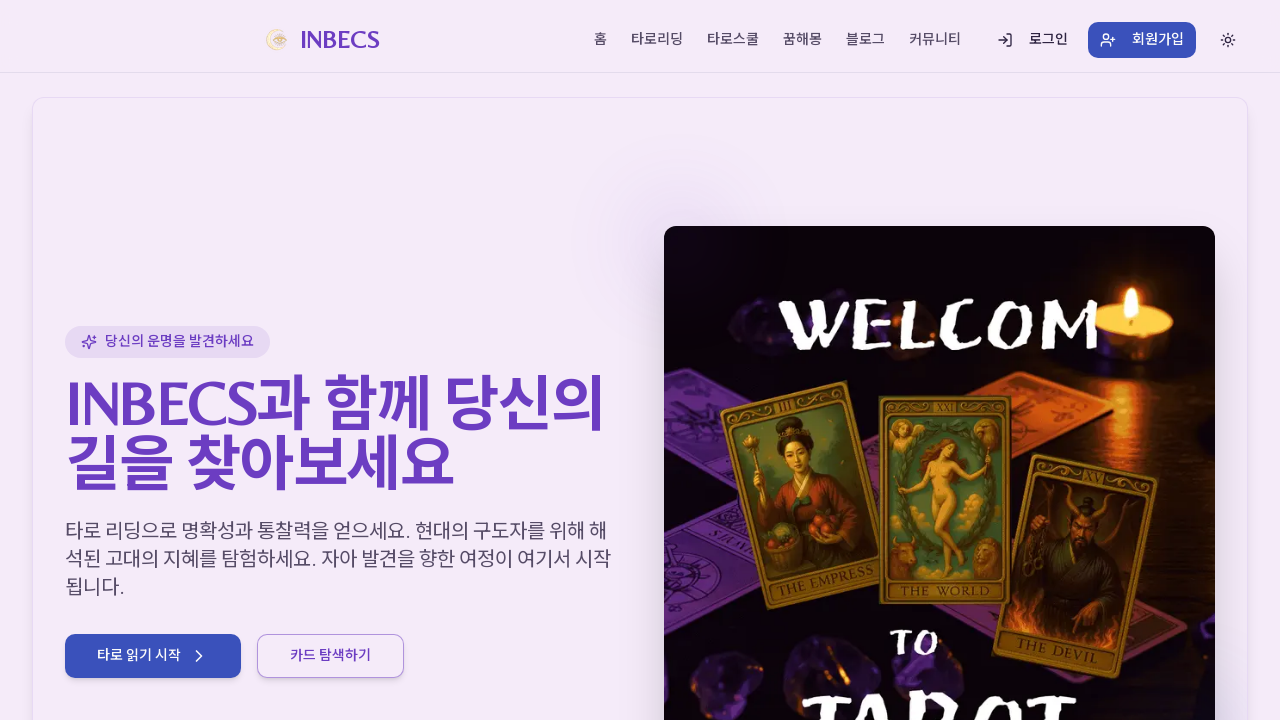

Waited 1000ms for footer to settle
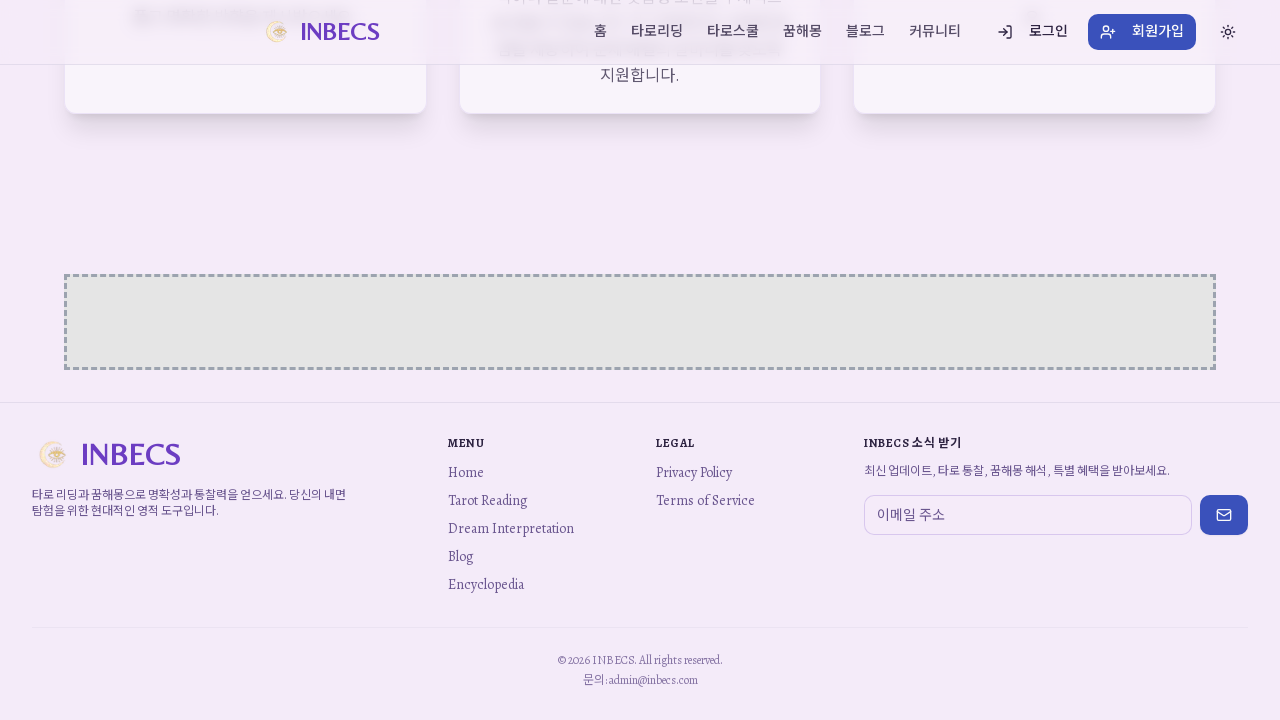

Located Encyclopedia link in footer
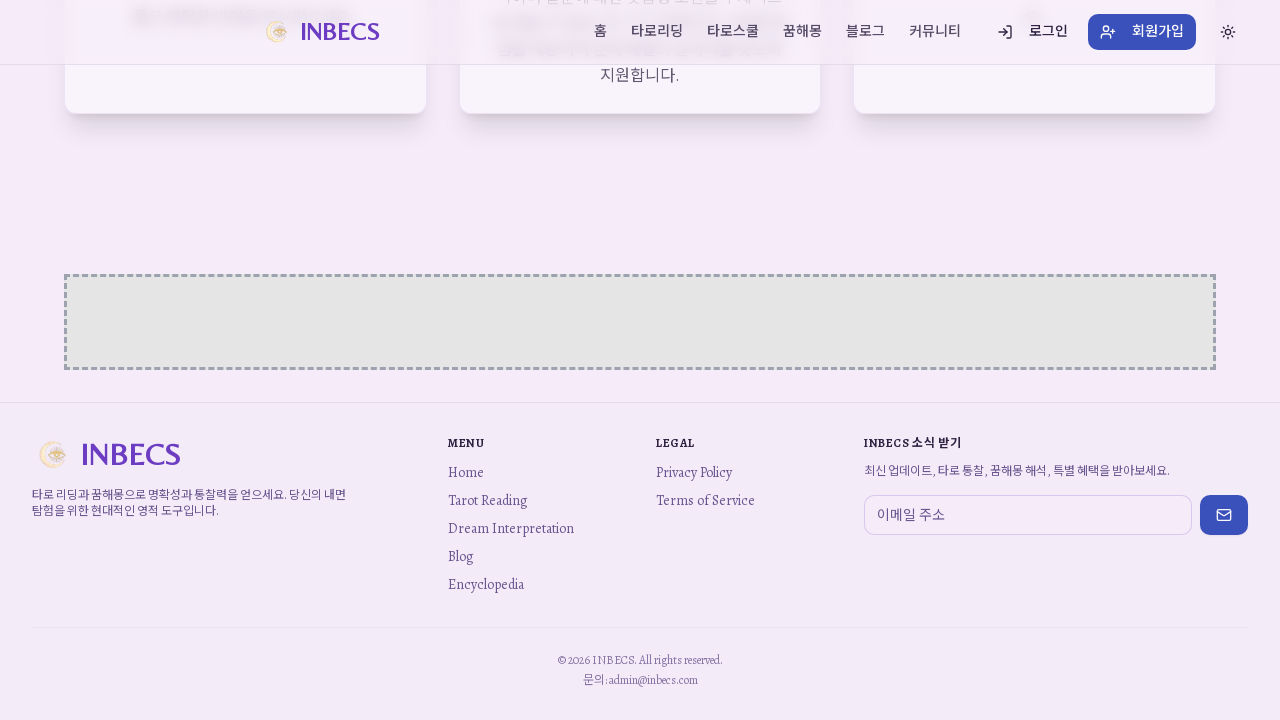

Clicked Encyclopedia link in footer at (536, 585) on footer a[href="/encyclopedia"]
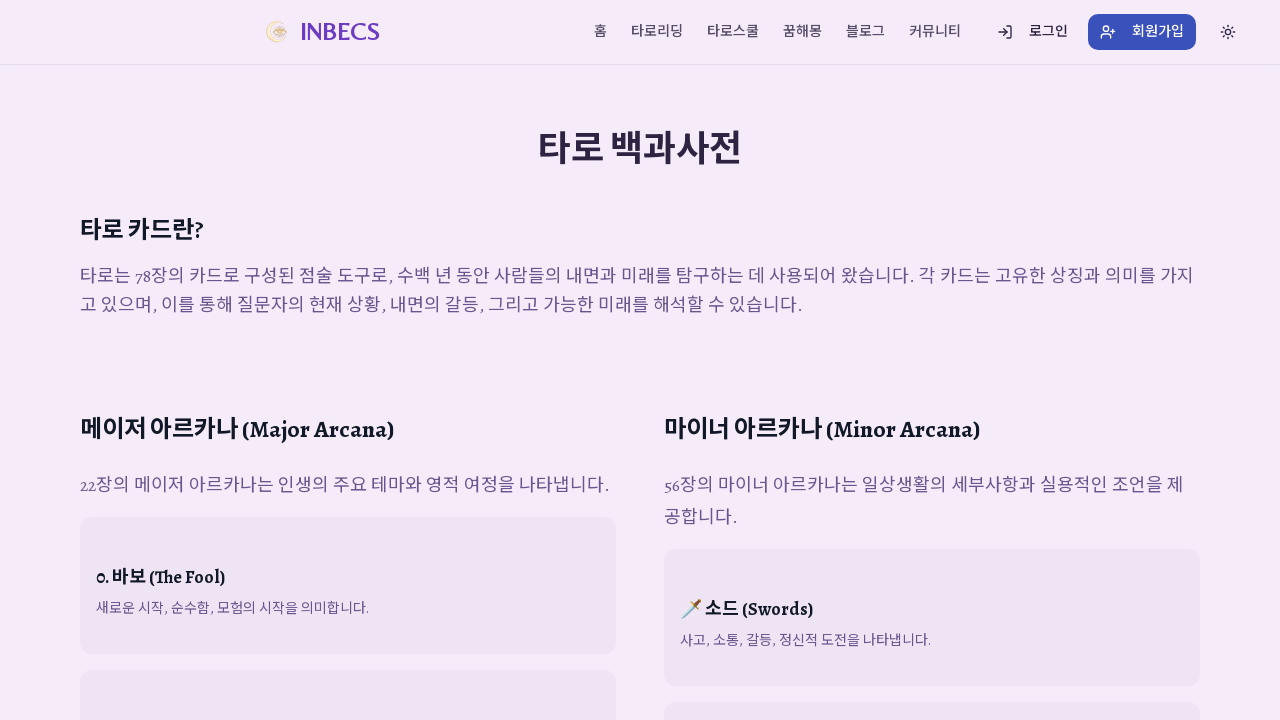

Encyclopedia page loaded after clicking footer link
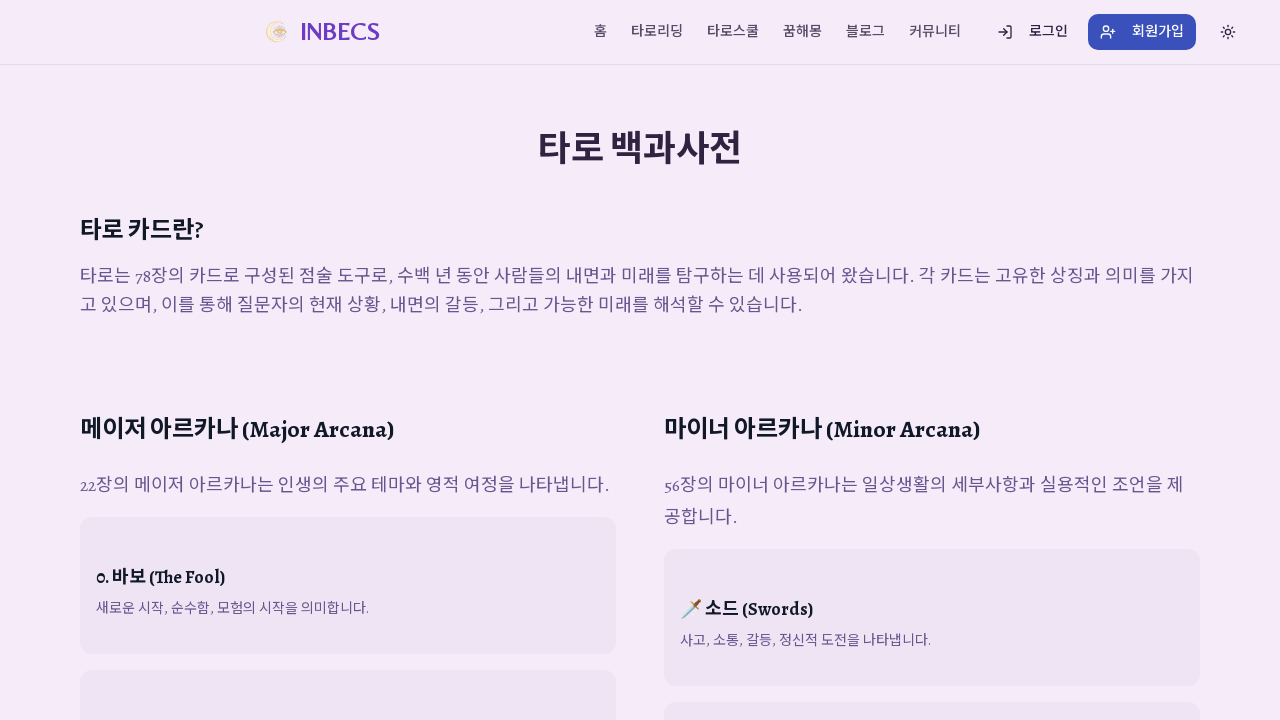

Final 1000ms wait for page stability
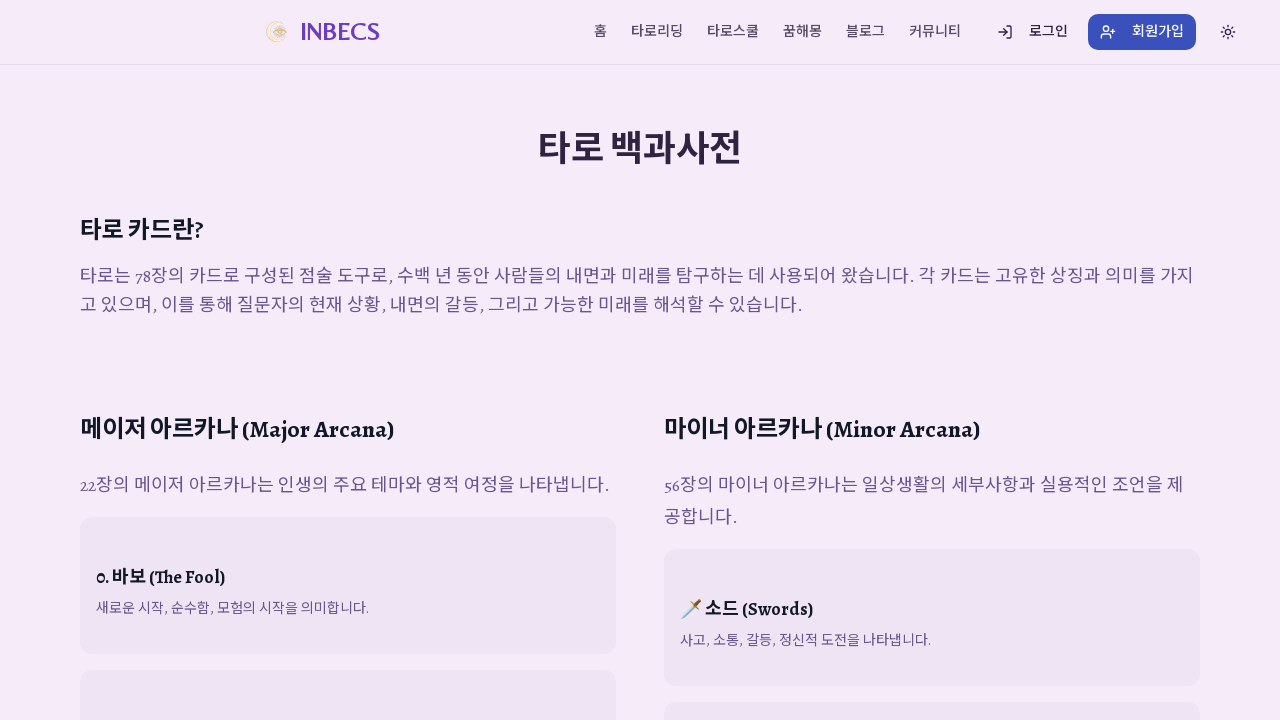

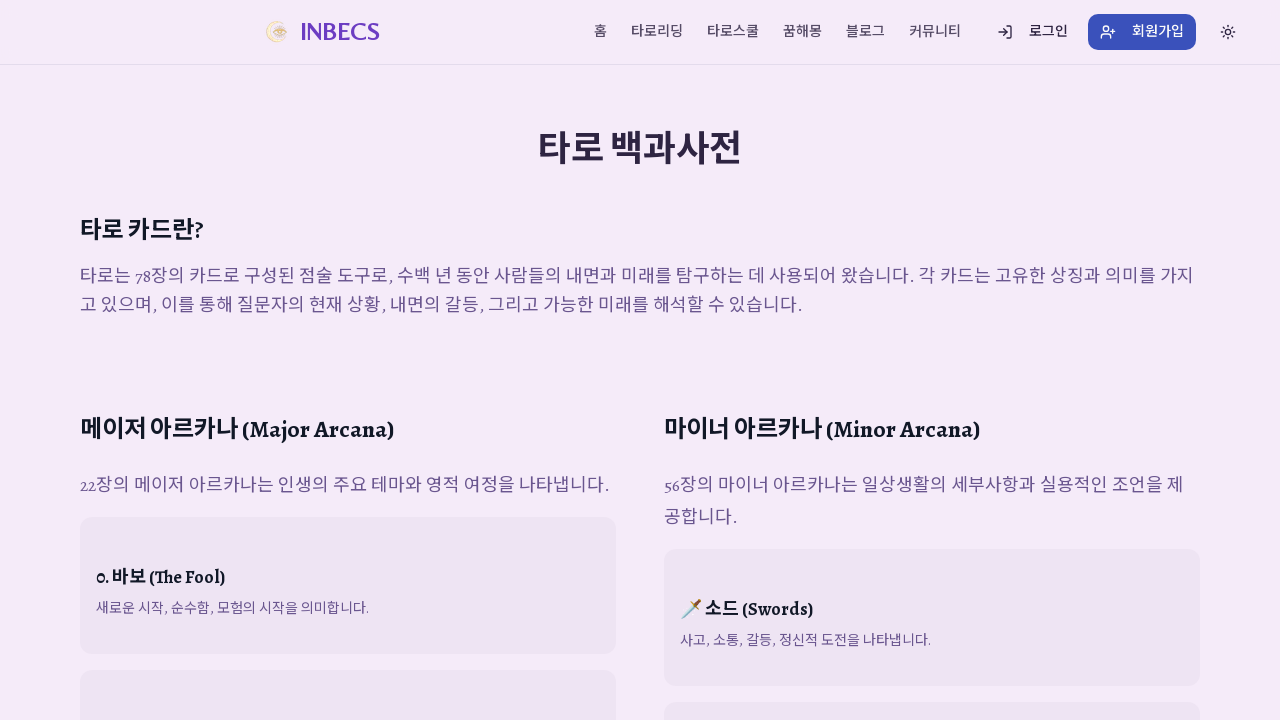